Tests that new items are appended to the bottom of the todo list by creating three items and verifying their order.

Starting URL: https://demo.playwright.dev/todomvc

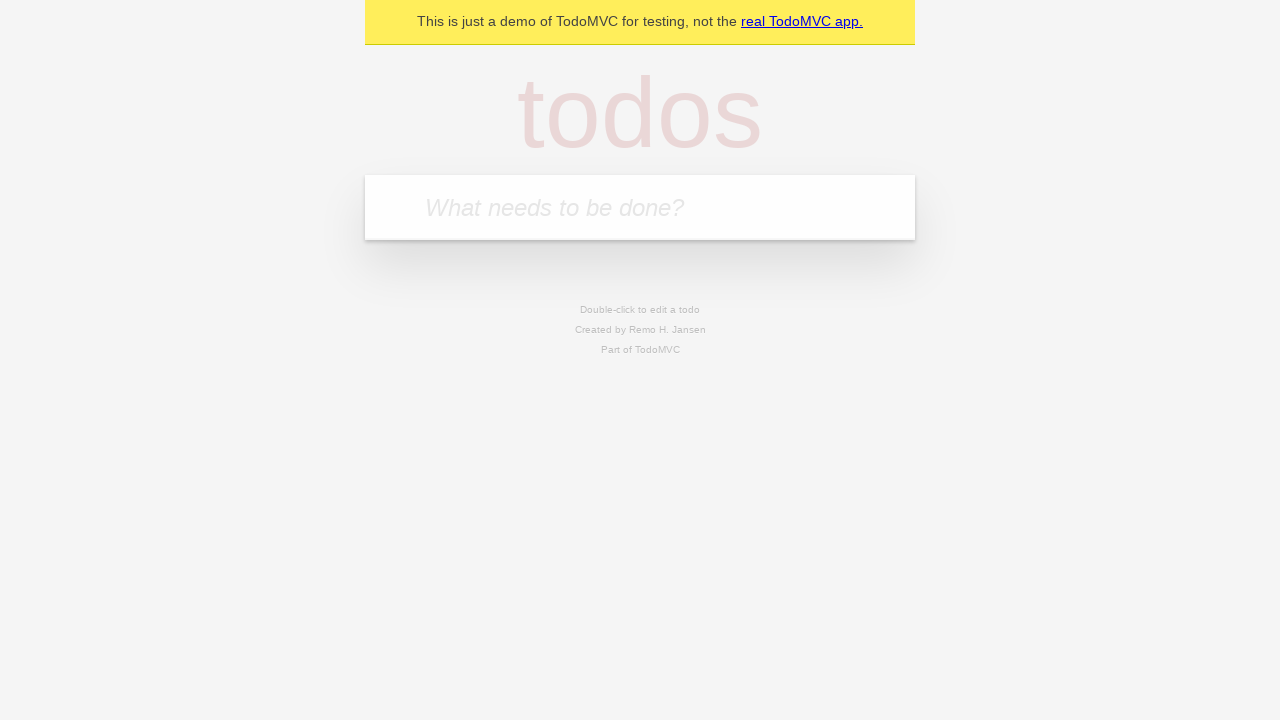

Filled todo input with 'buy some cheese' on internal:attr=[placeholder="What needs to be done?"i]
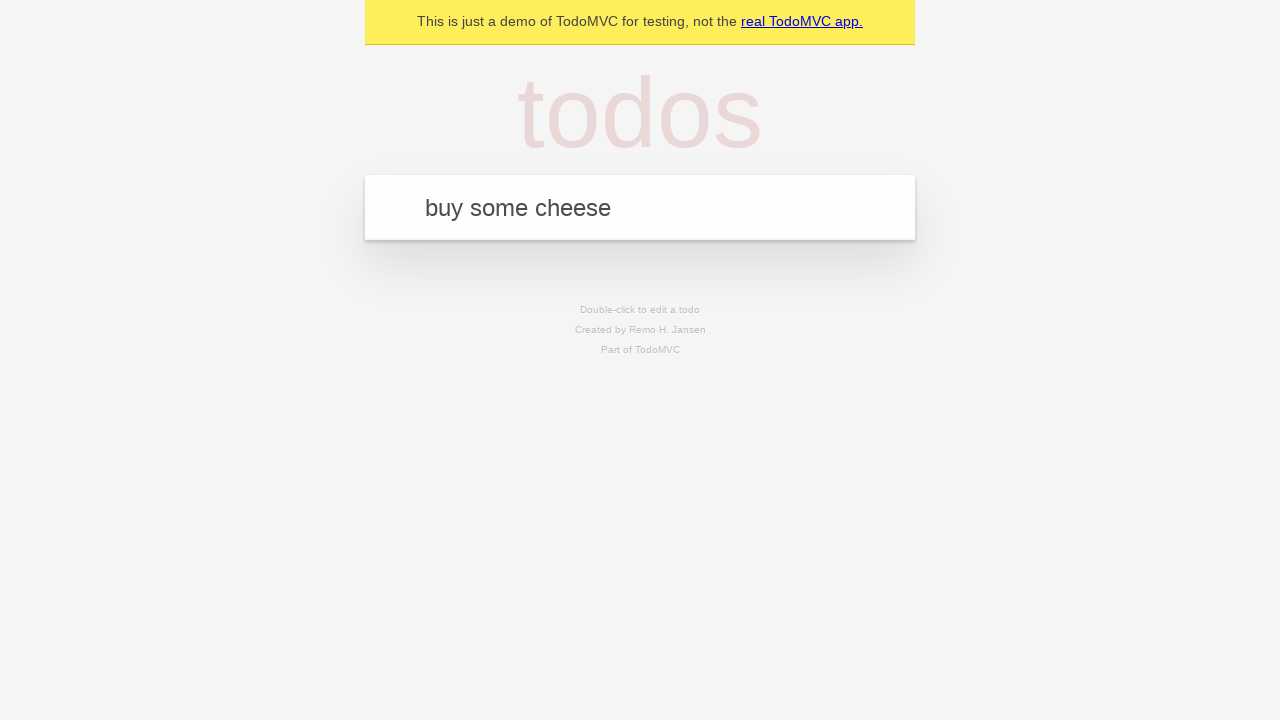

Pressed Enter to add first todo item on internal:attr=[placeholder="What needs to be done?"i]
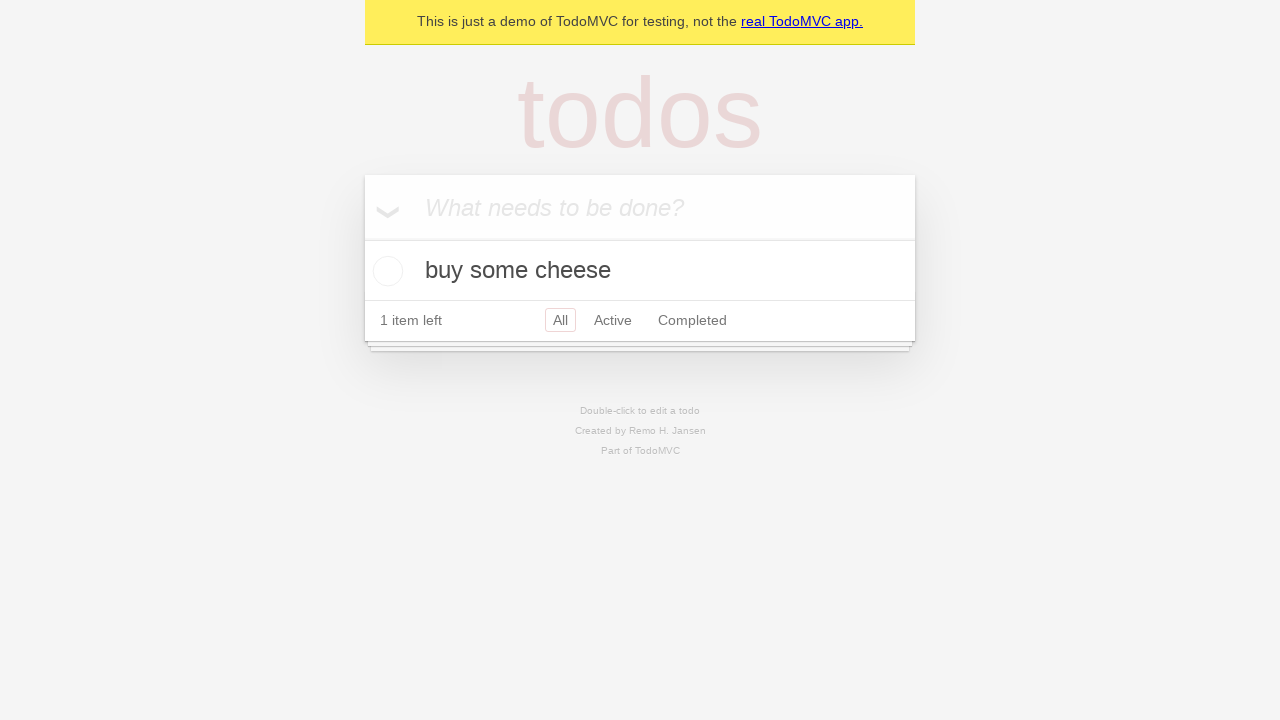

Filled todo input with 'feed the cat' on internal:attr=[placeholder="What needs to be done?"i]
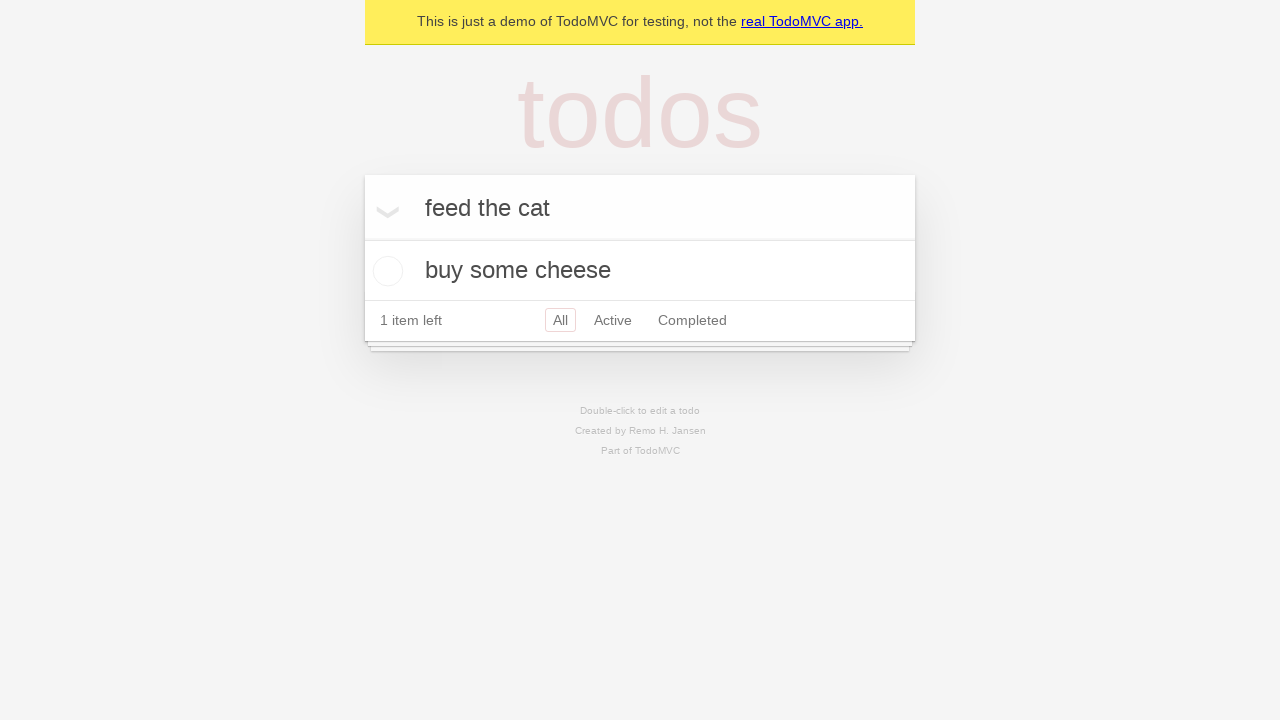

Pressed Enter to add second todo item on internal:attr=[placeholder="What needs to be done?"i]
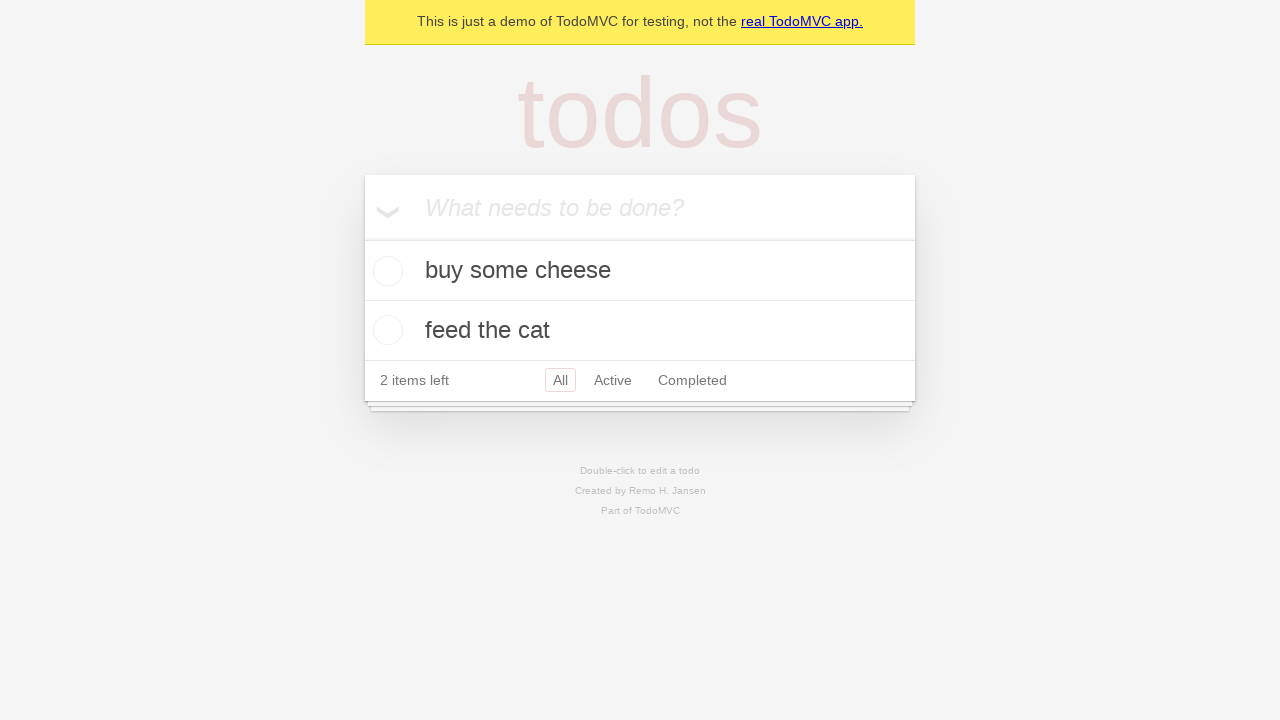

Filled todo input with 'book a doctors appointment' on internal:attr=[placeholder="What needs to be done?"i]
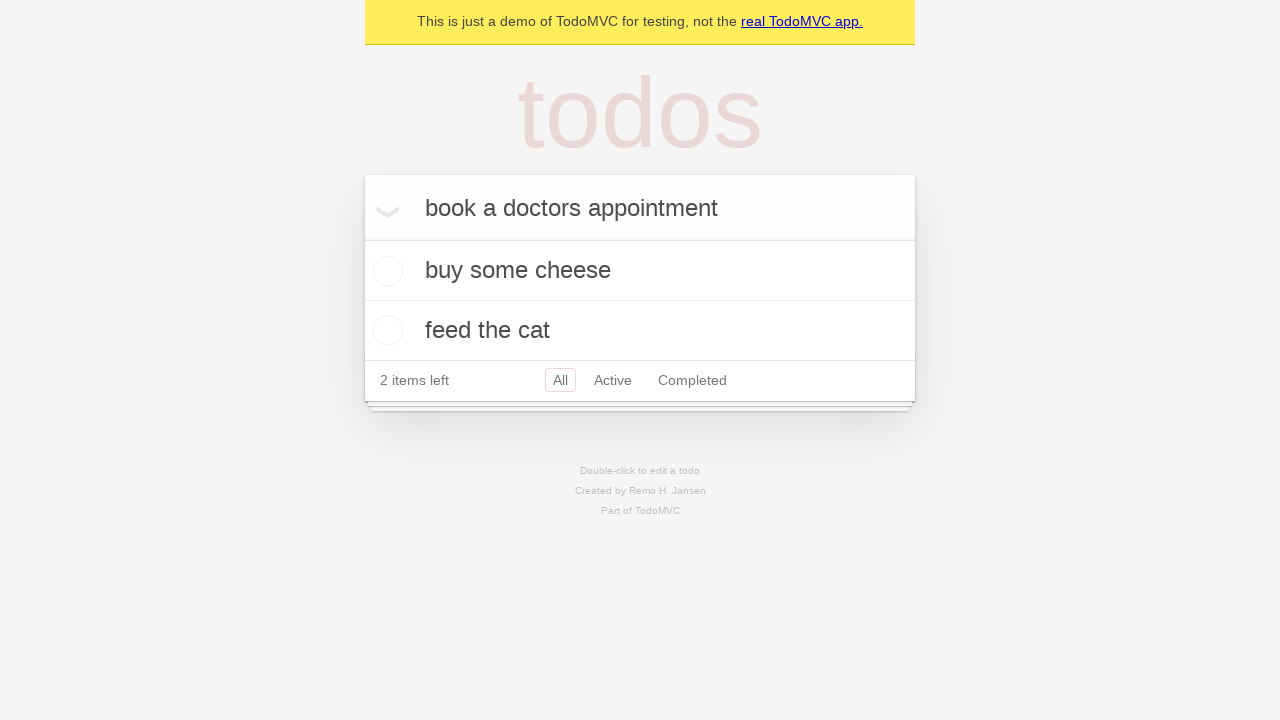

Pressed Enter to add third todo item on internal:attr=[placeholder="What needs to be done?"i]
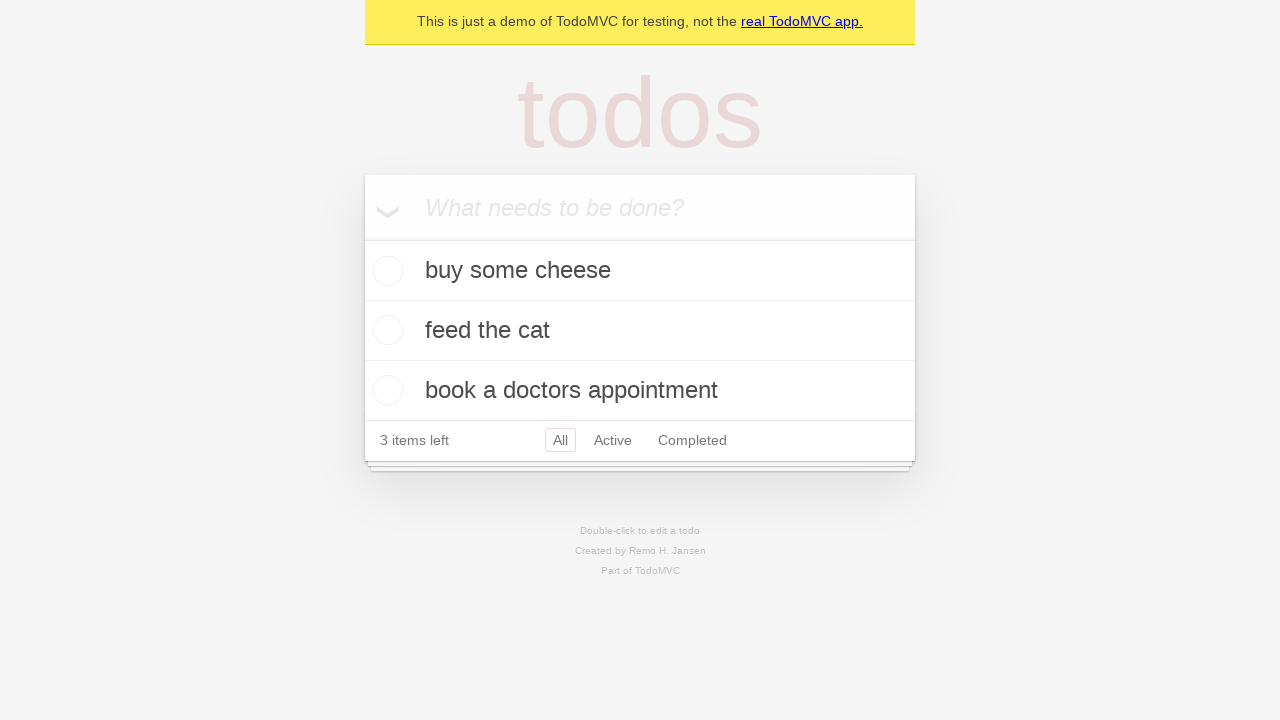

Waited for todo counter to appear, confirming all items loaded
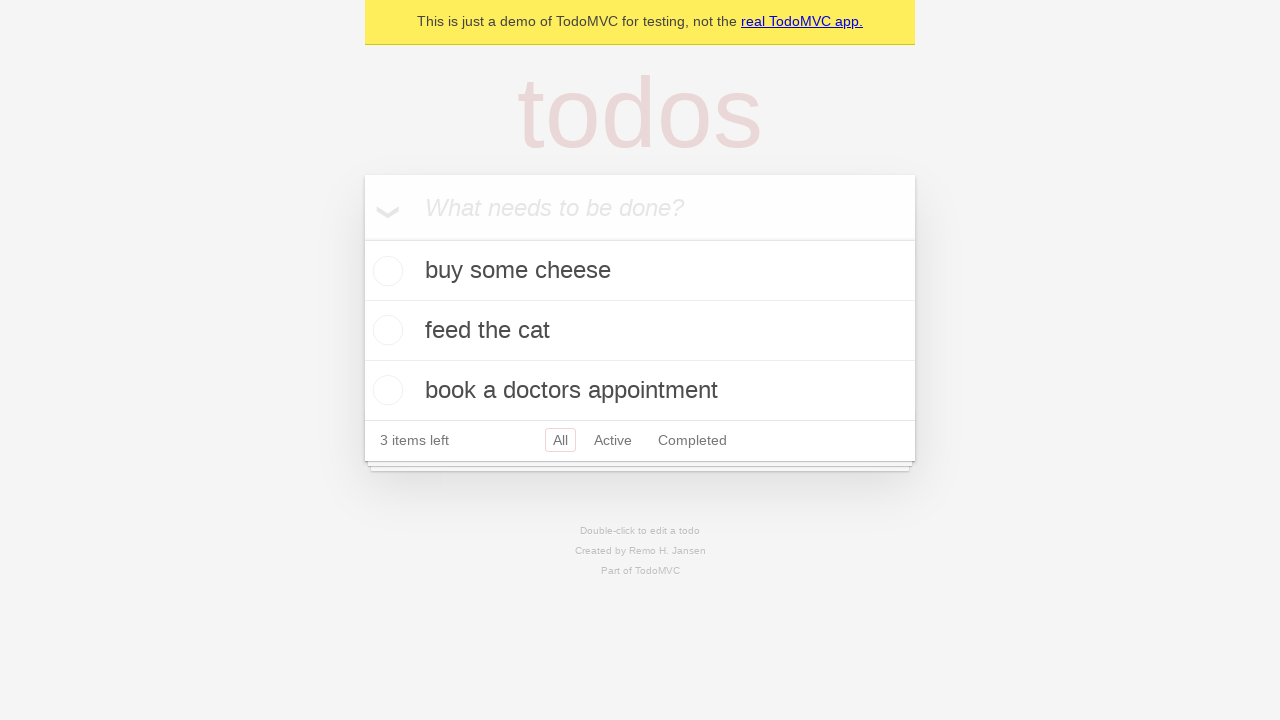

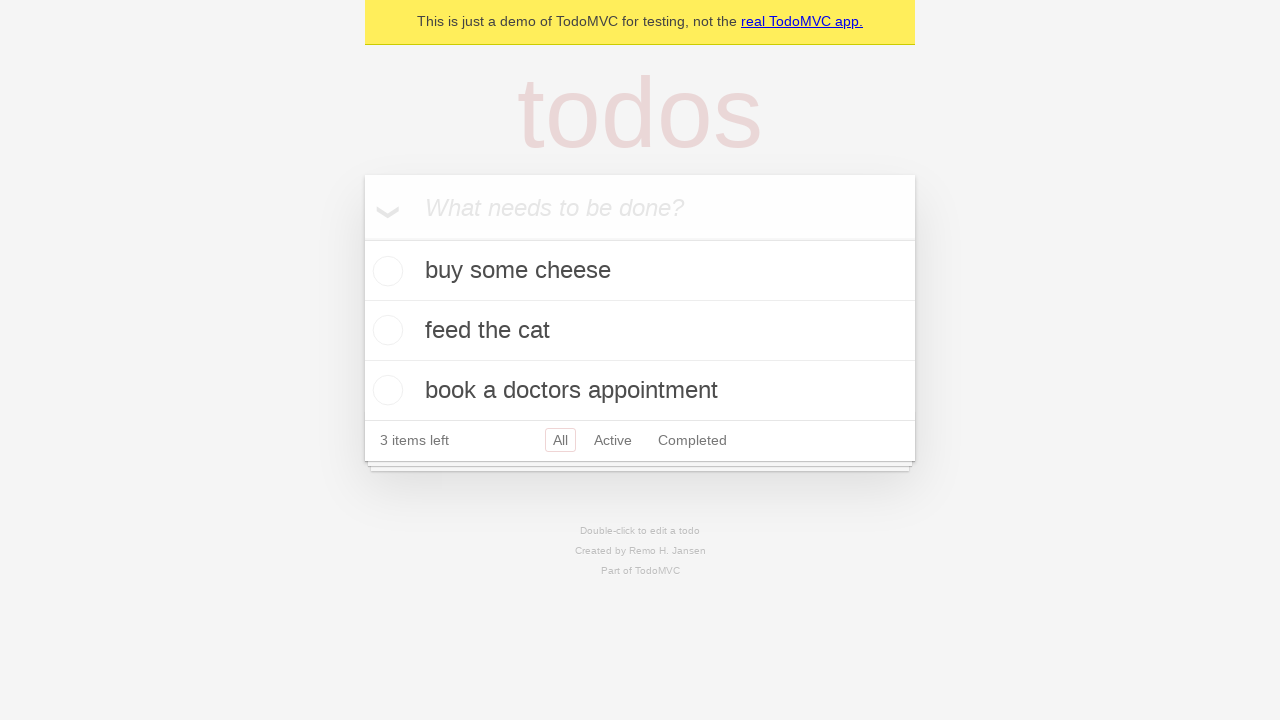